Tests multiple window handling by opening a new window, switching to it, verifying content, and switching back to the main window

Starting URL: https://the-internet.herokuapp.com/windows

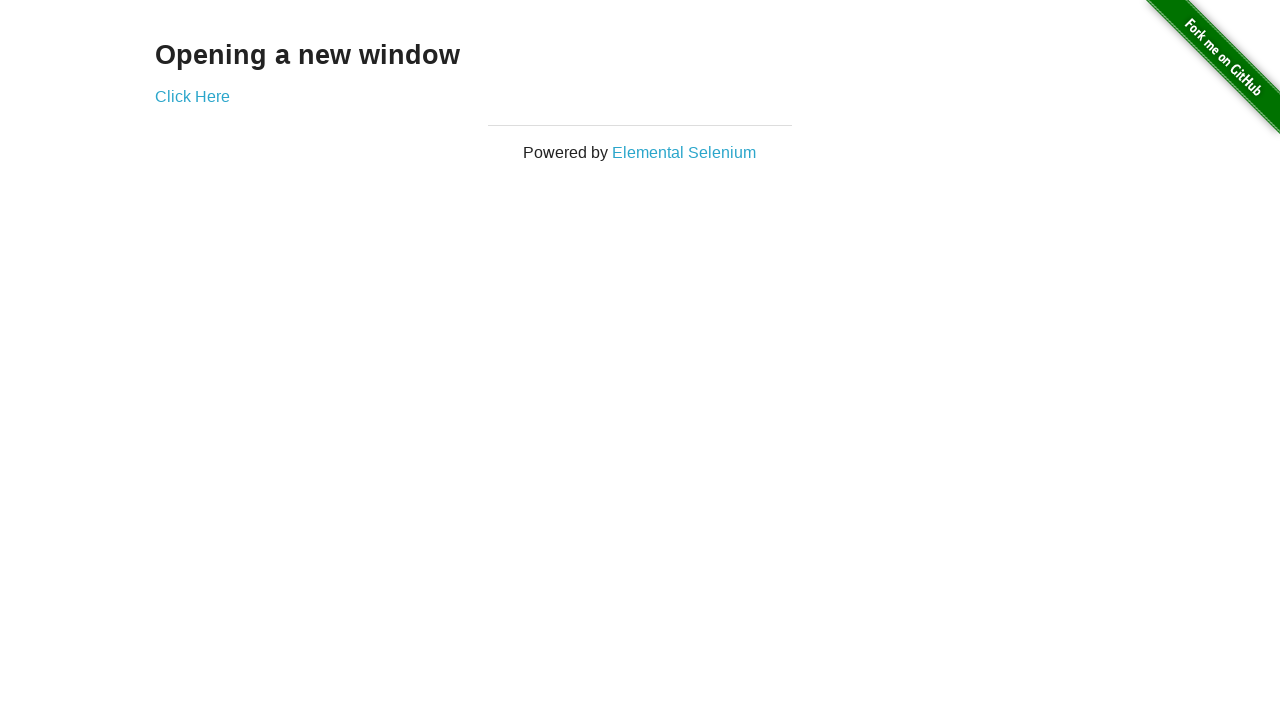

Clicked link to open new window at (192, 96) on xpath=//a[@href='/windows/new']
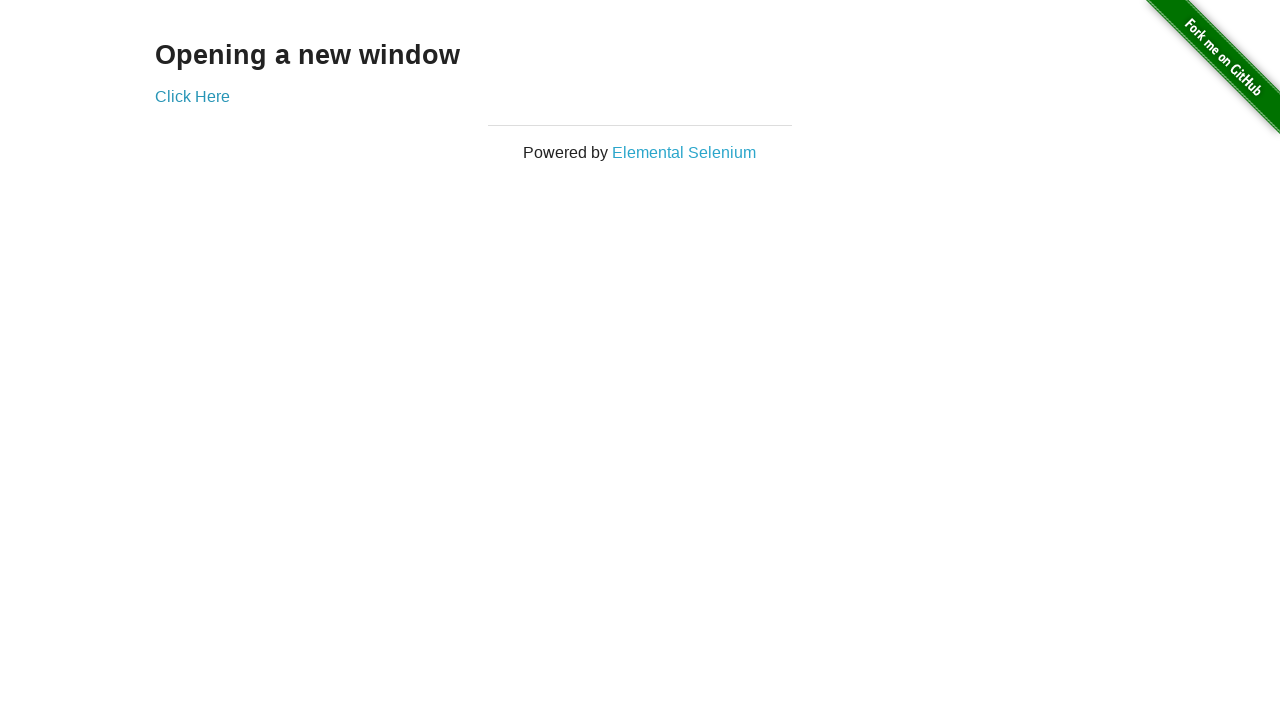

New window loaded
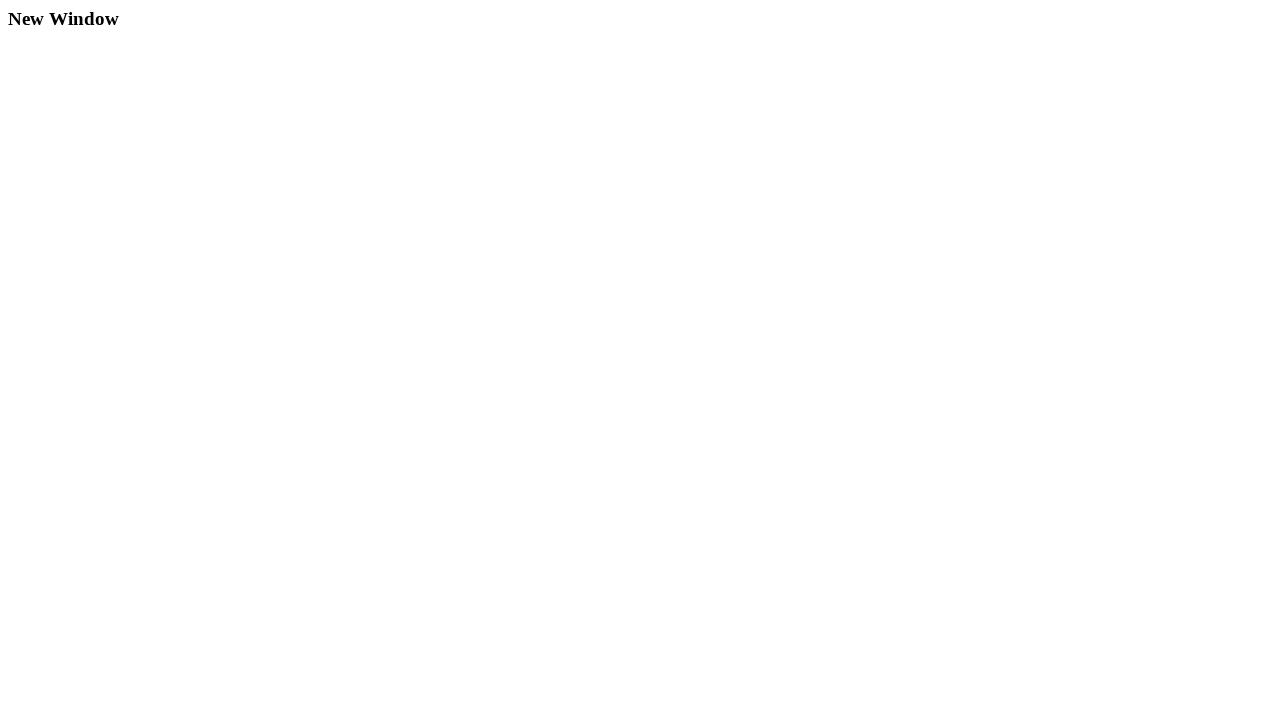

Retrieved heading text from new window: 'New Window'
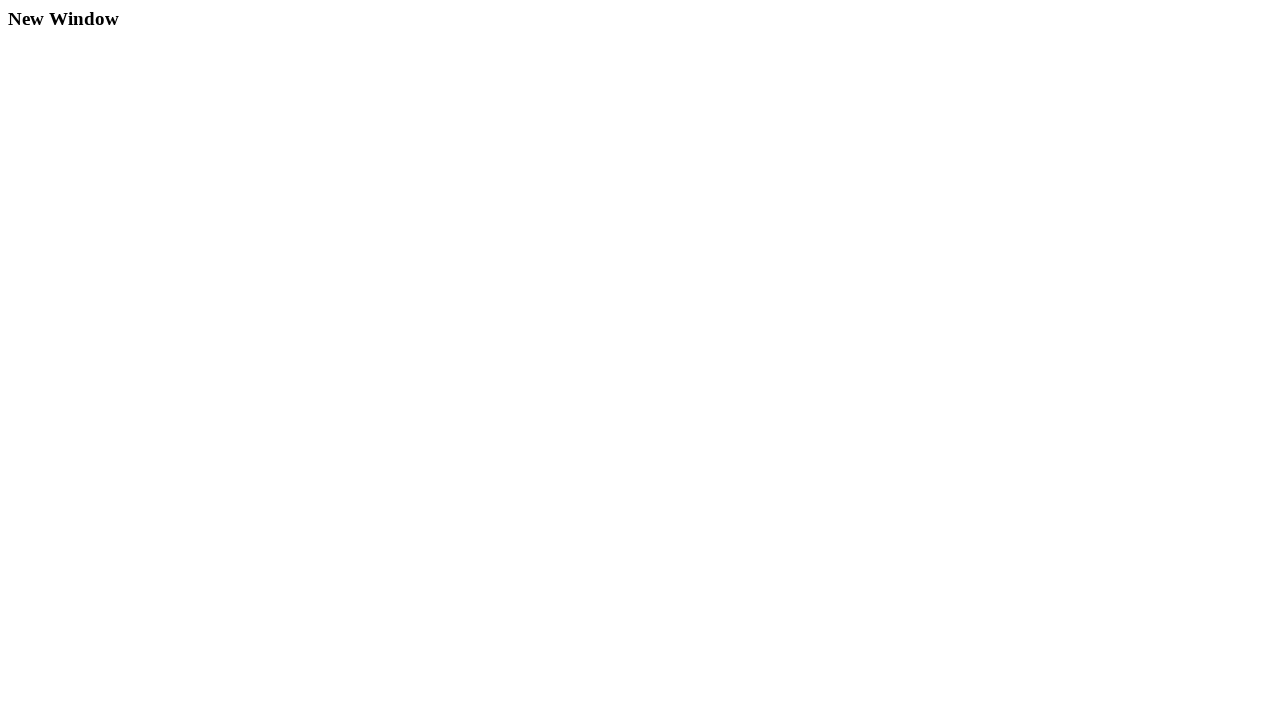

Closed the new window
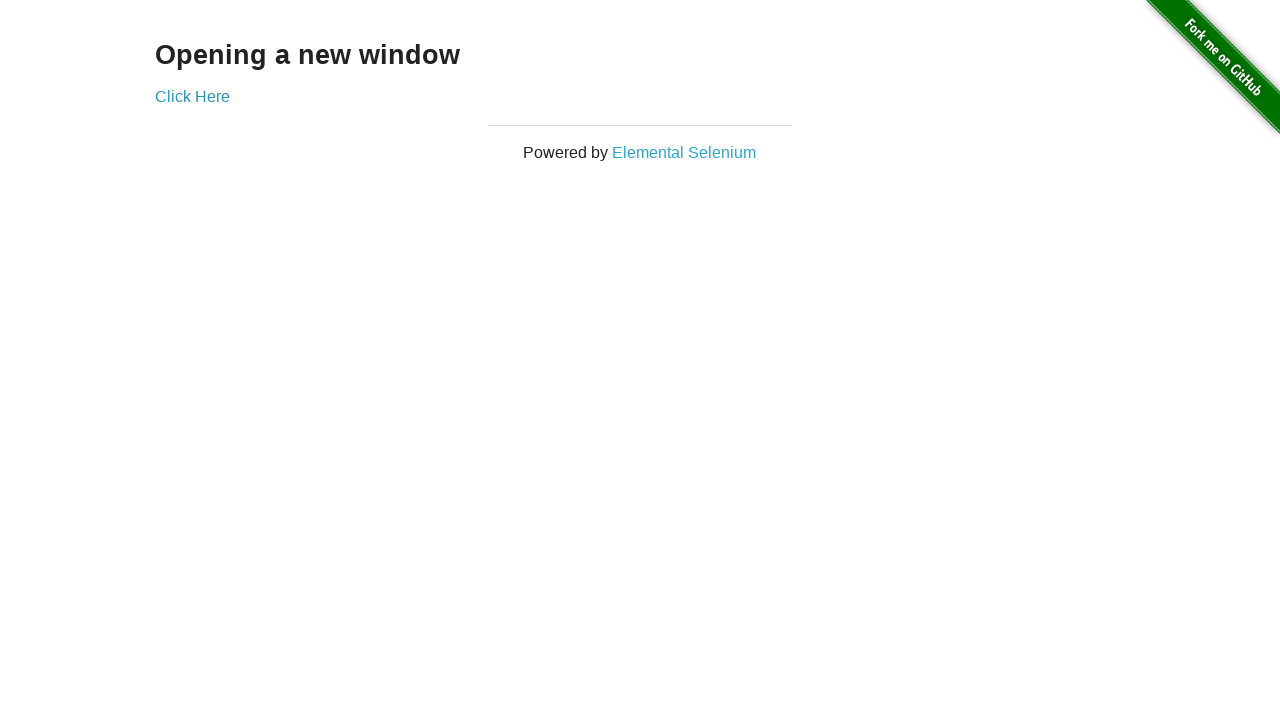

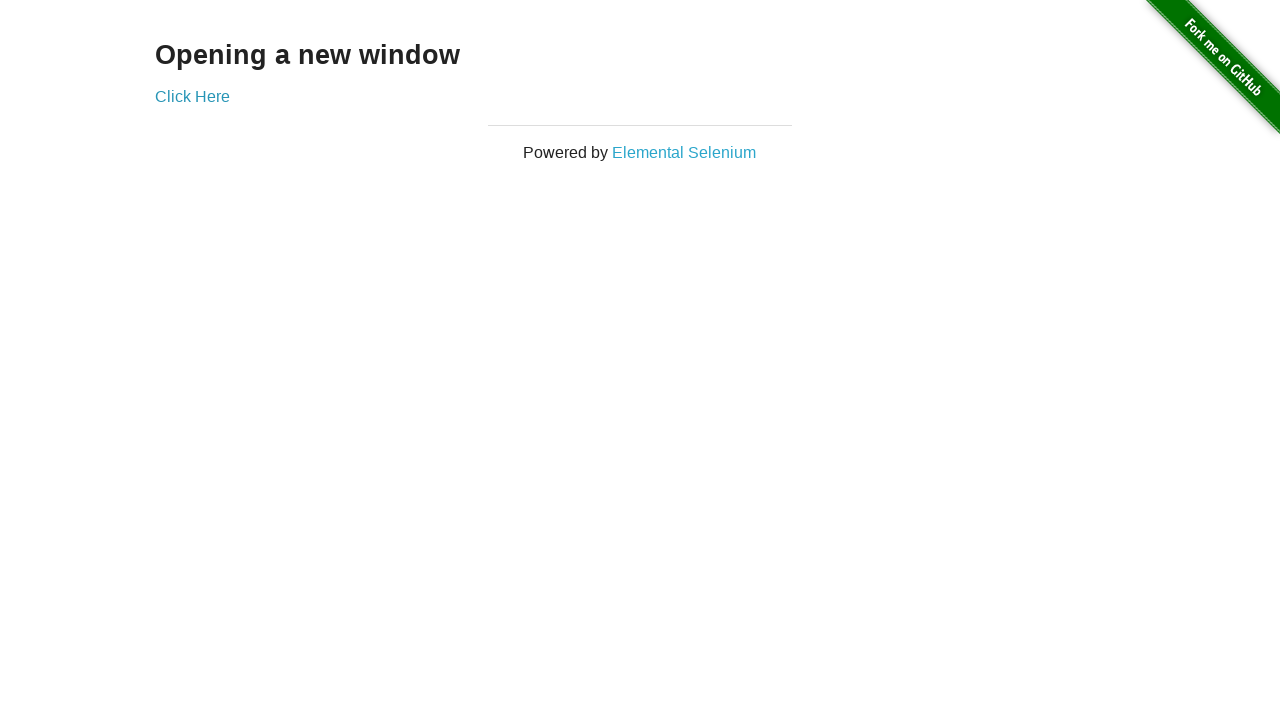